Tests the AWB (Air Waybill) tracking form by entering a tracking number and submitting the form to verify results are displayed

Starting URL: https://jumpseat.atlasair.com/aa/tracktracehtml/TrackTrace.html?pe=403&se=21678591

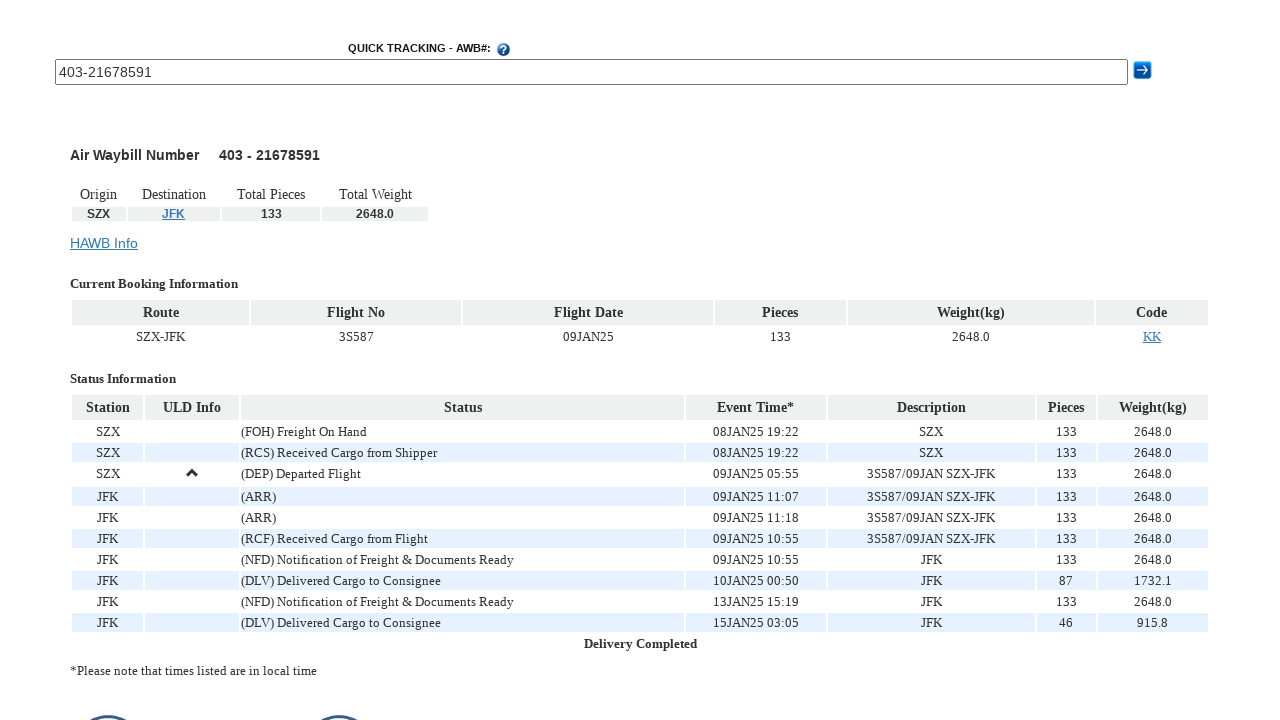

AWB input field became visible
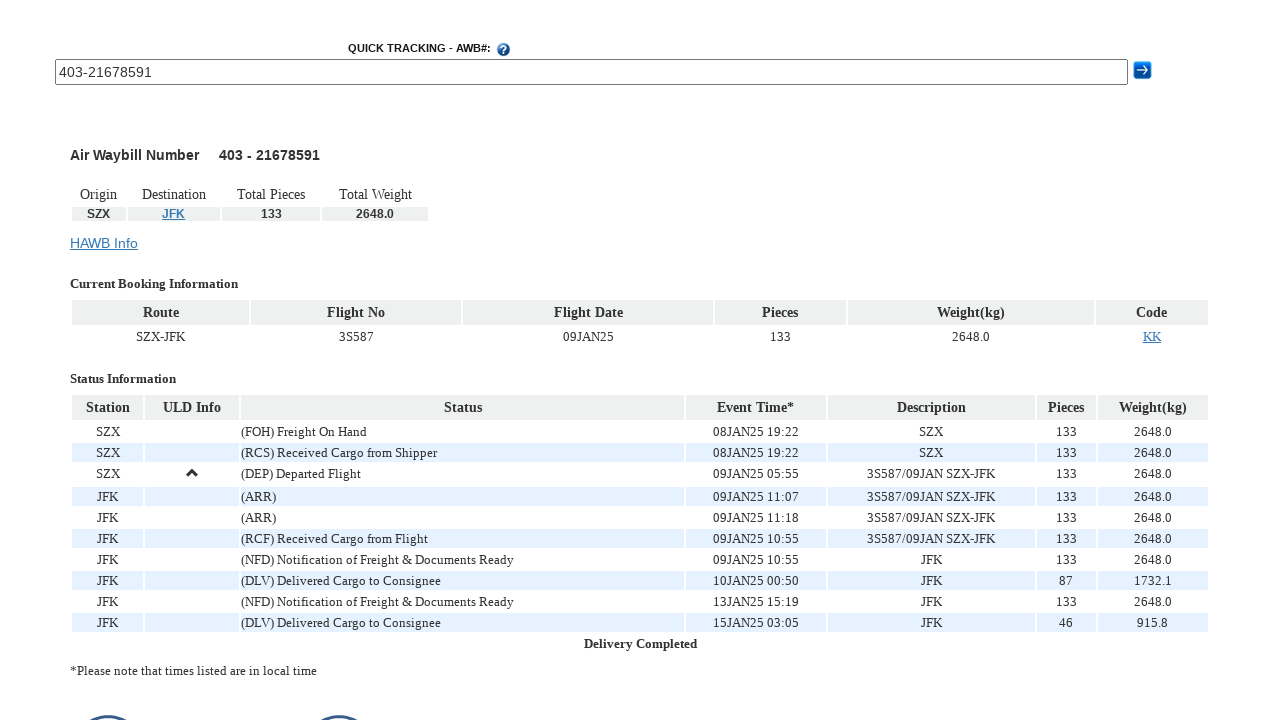

Entered AWB tracking number '157-84726195' into the input field on #txtAwb
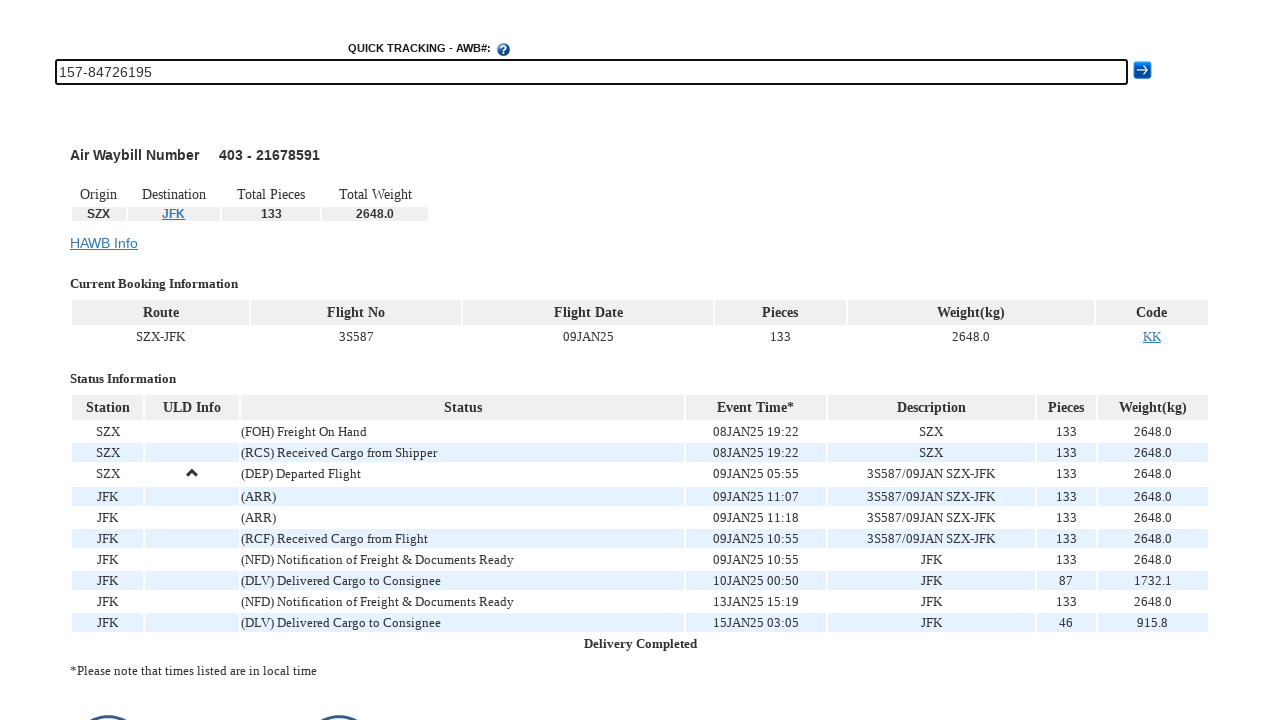

Clicked the AWB submit button to initiate tracking search at (1142, 70) on #AwbSubmit
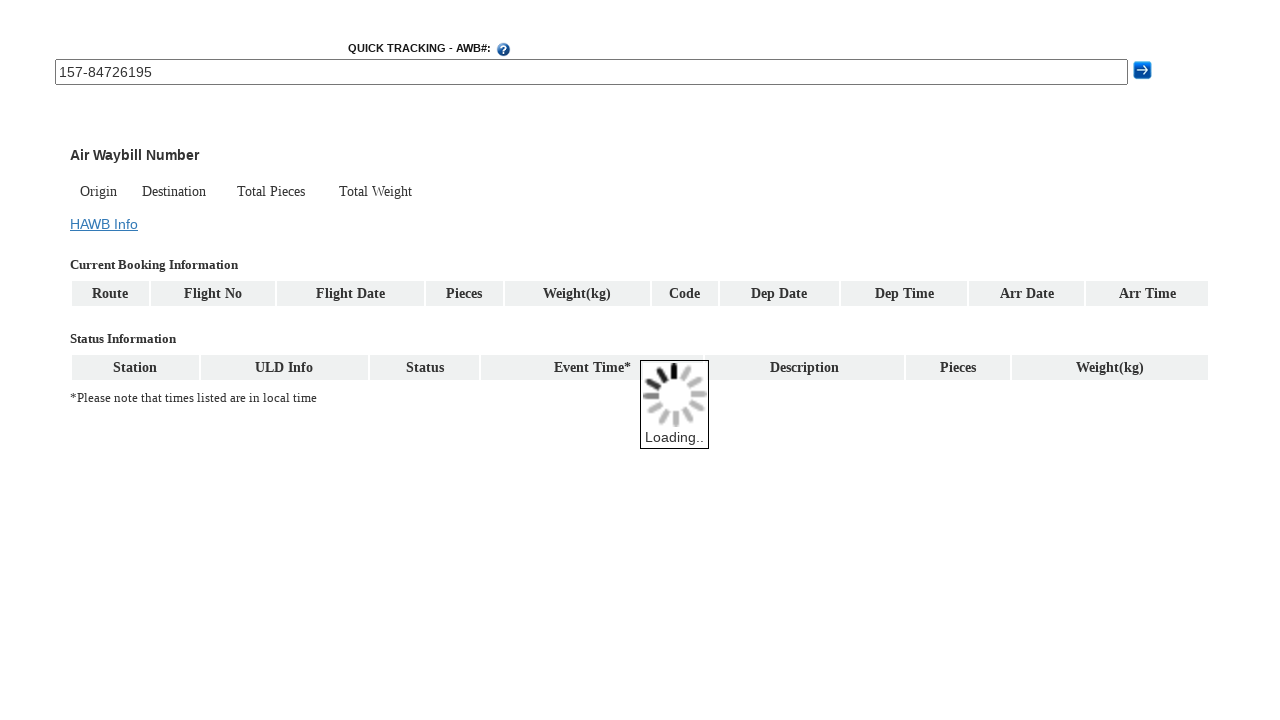

AWB tracking results loaded and displayed in results table
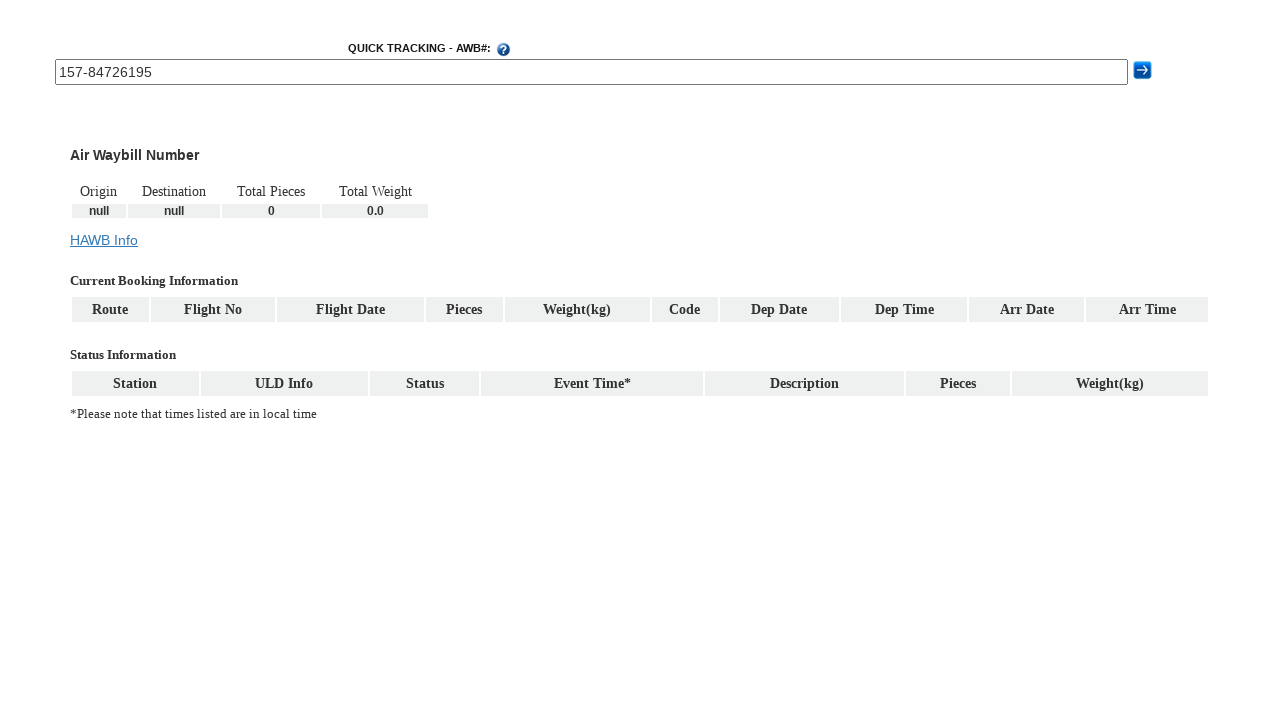

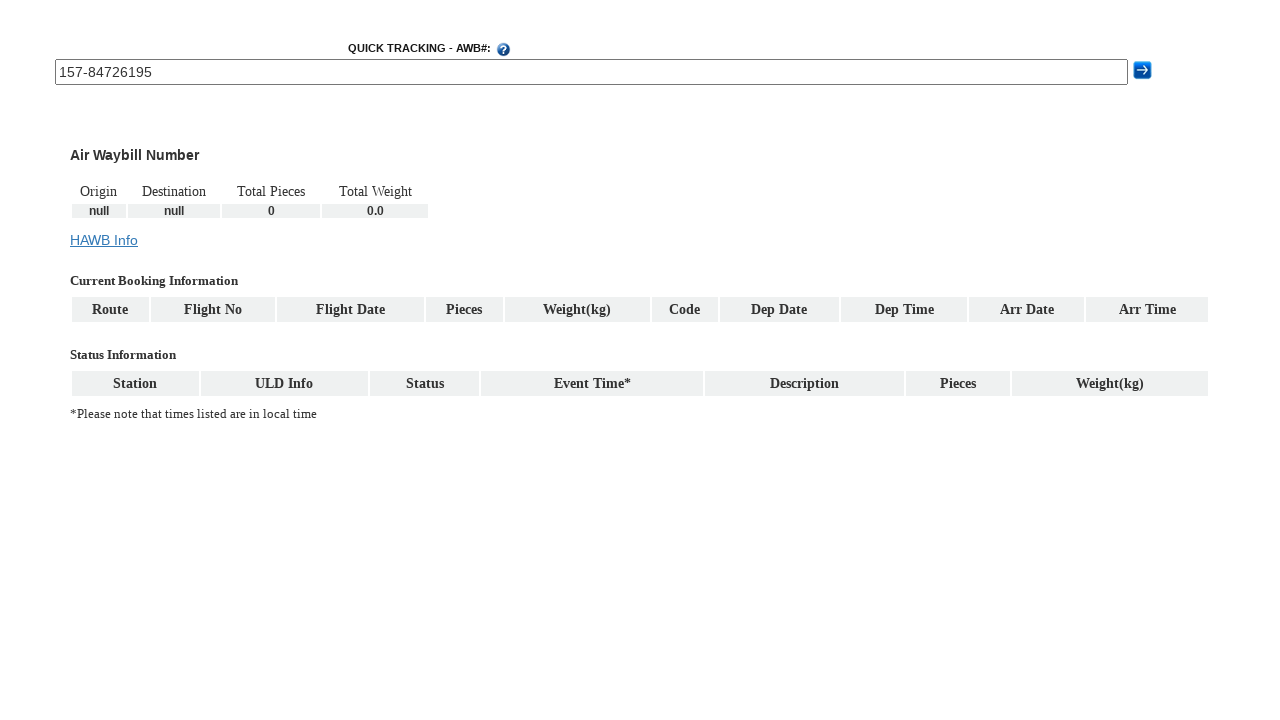